Tests multi-window handling by opening a new tab, extracting course name from the second window, and entering it into a form field in the first window

Starting URL: https://rahulshettyacademy.com/angularpractice/

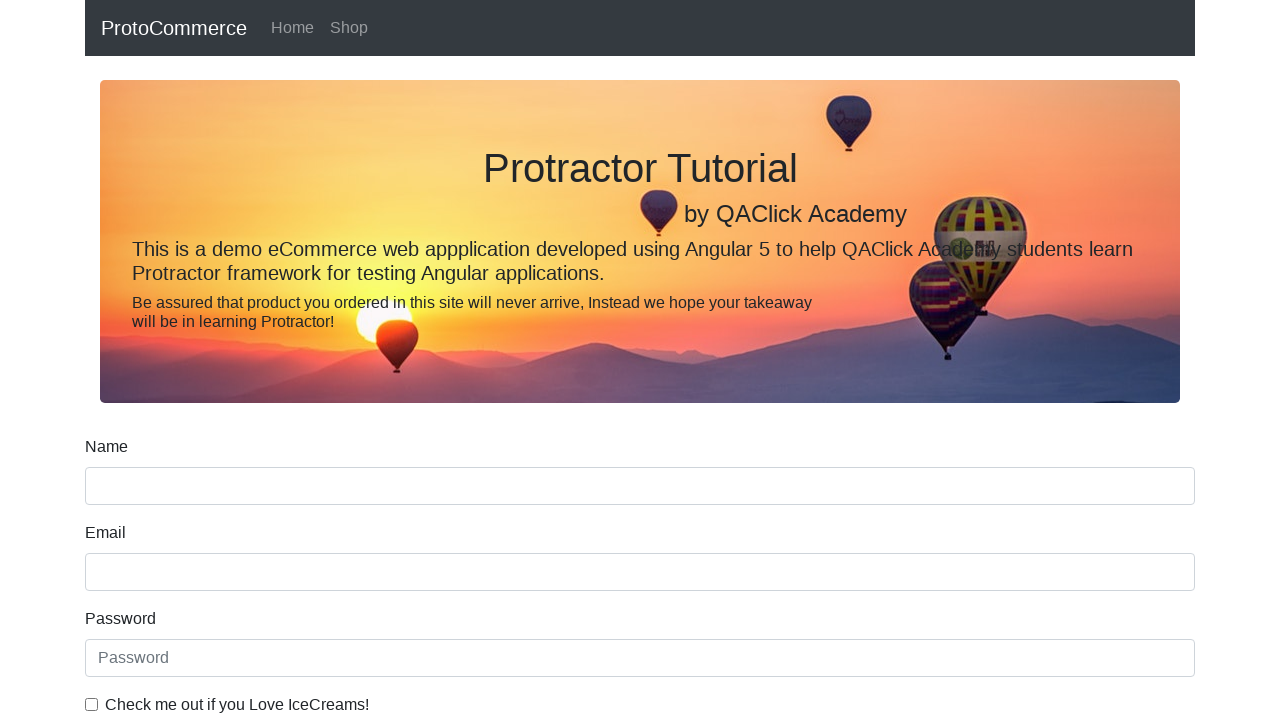

Created a new tab/page
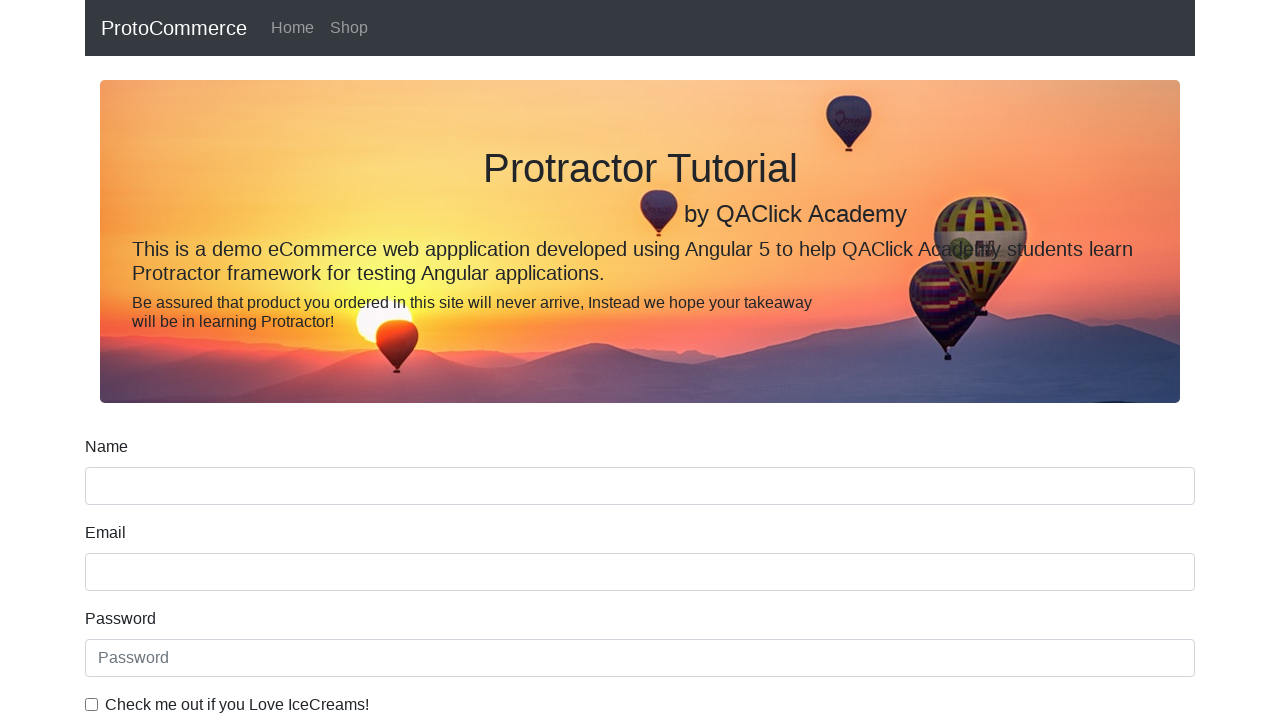

Navigated new page to https://rahulshettyacademy.com
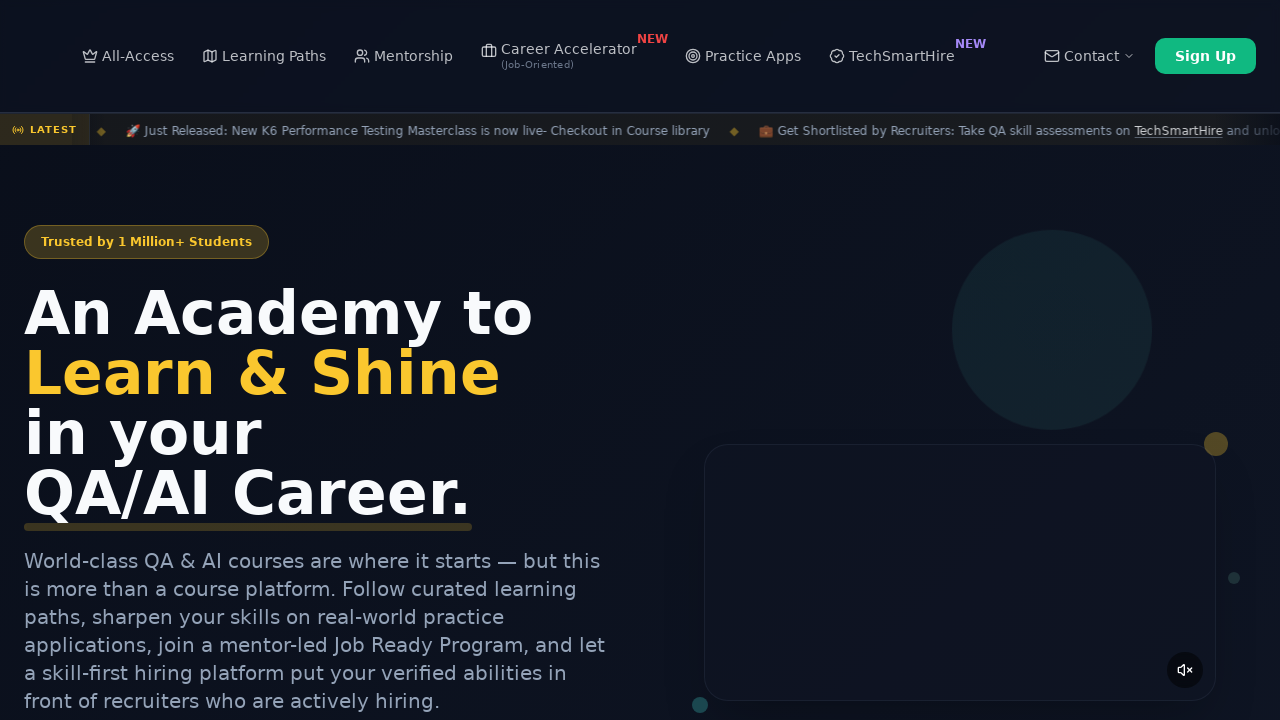

Located all course links in the new page
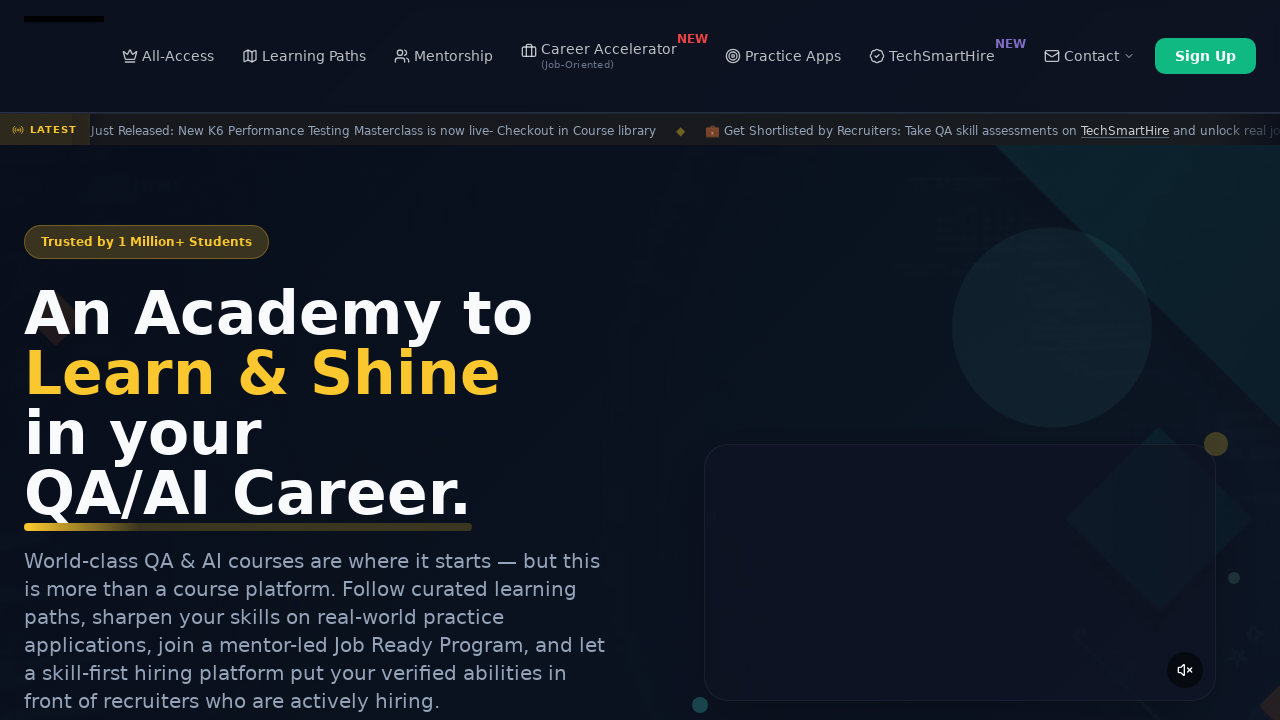

Extracted course name from second course link: 'Playwright Testing'
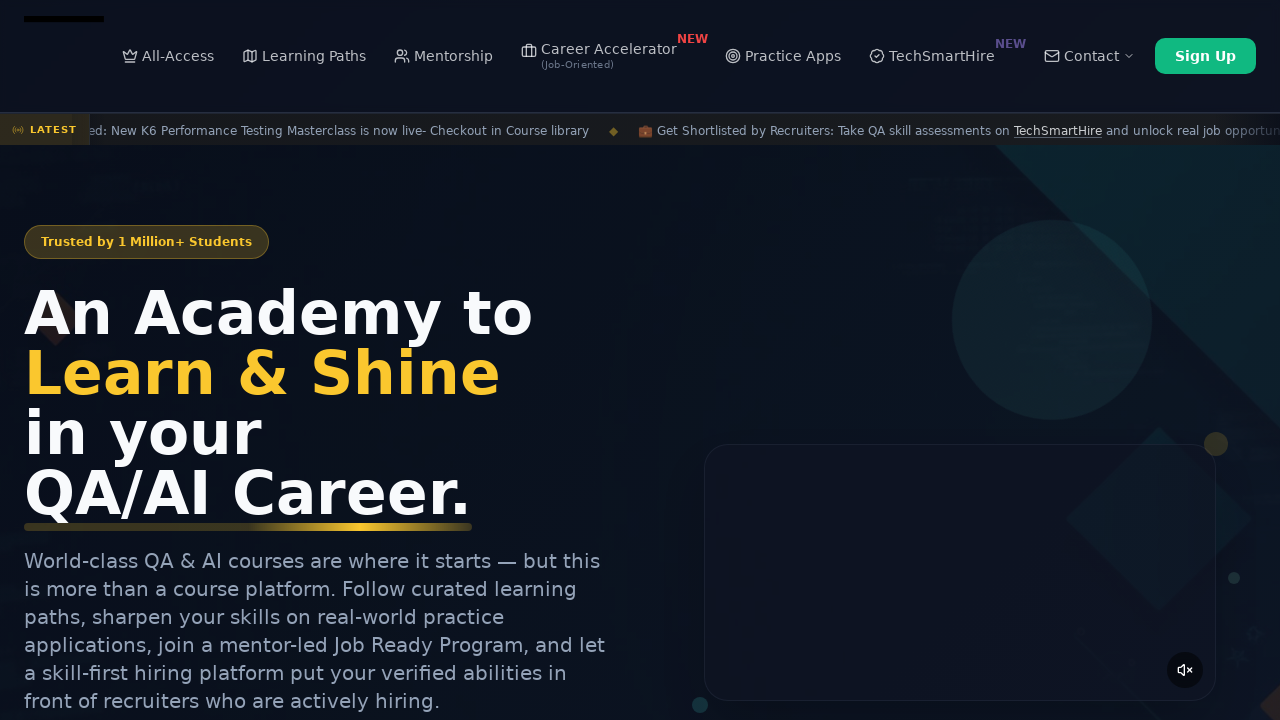

Filled name input field with course name: 'Playwright Testing' on input[name='name']
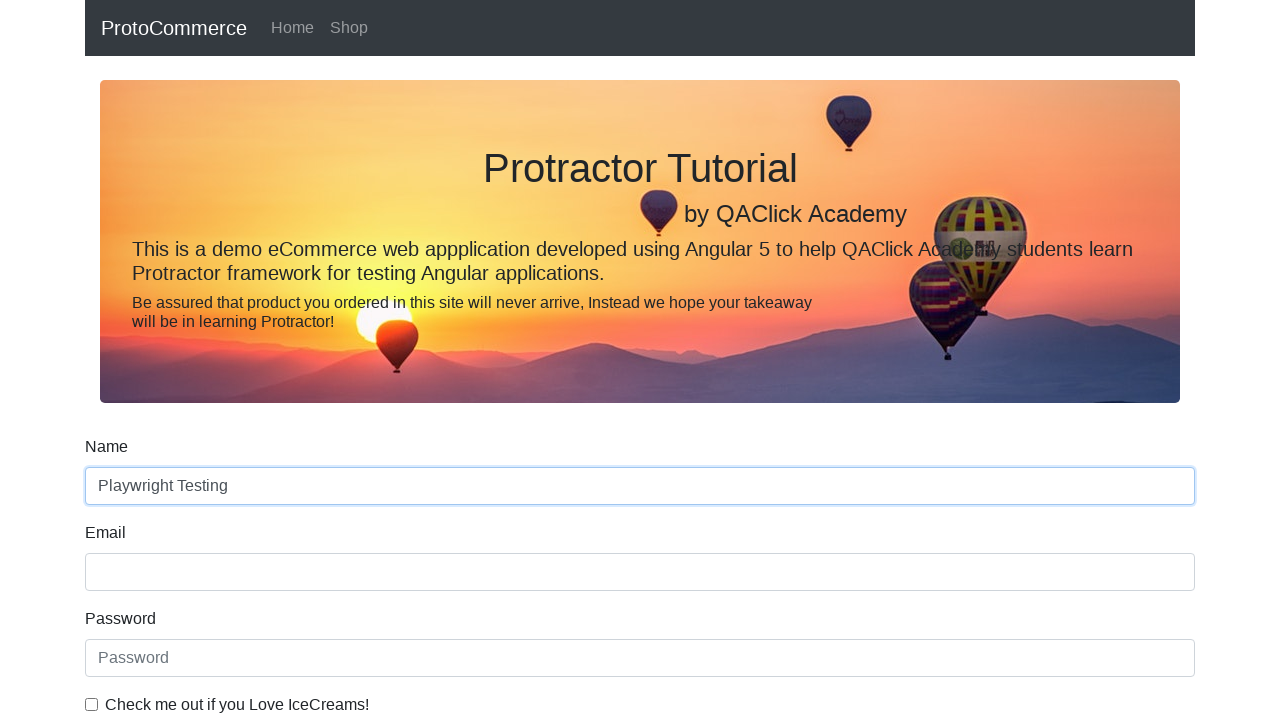

Closed the new tab
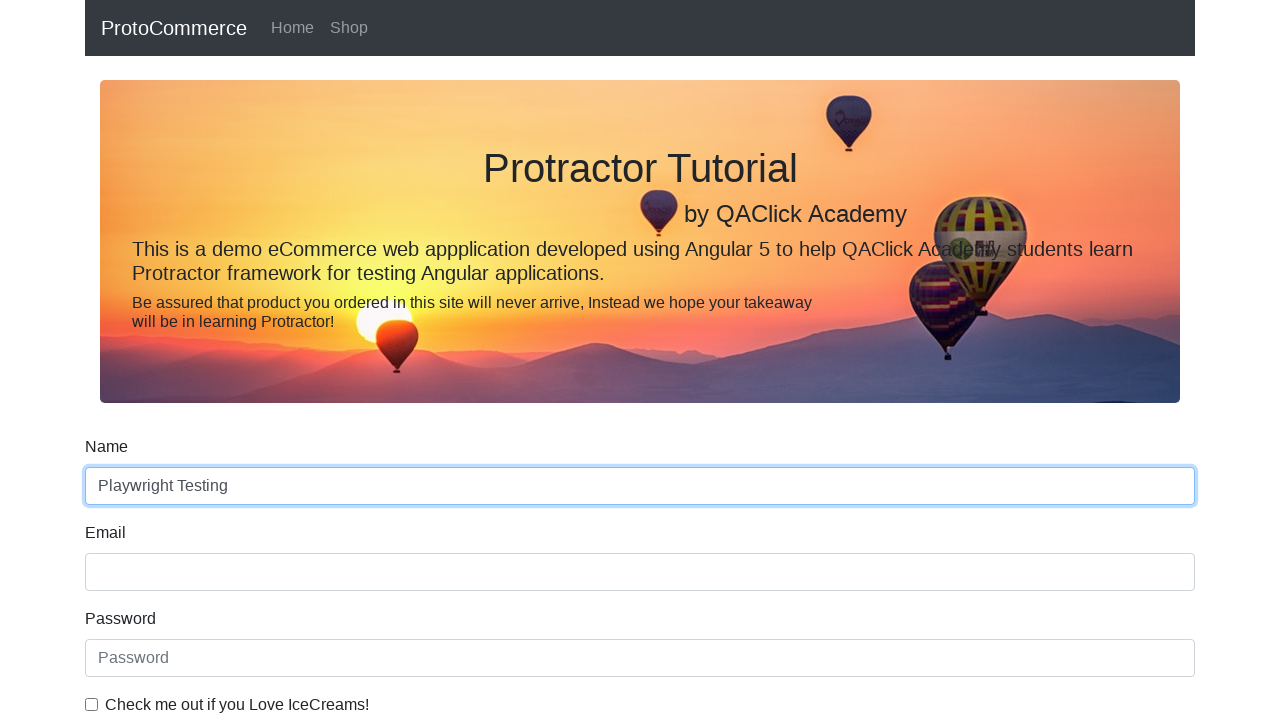

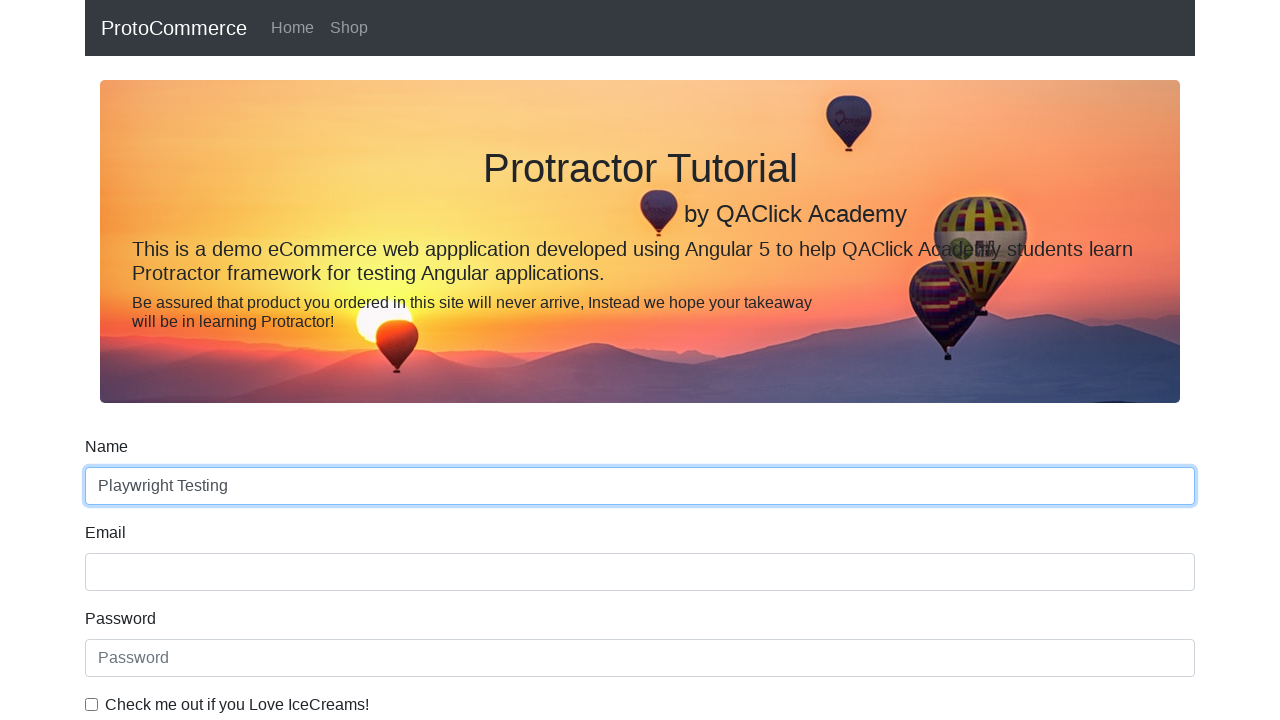